Tests a loading color feature by clicking a green start button, verifying the loading state appears with "Loading green..." text, then waiting for and verifying the success message "Green Loaded" appears.

Starting URL: https://acctabootcamp.github.io/site/examples/loading_color

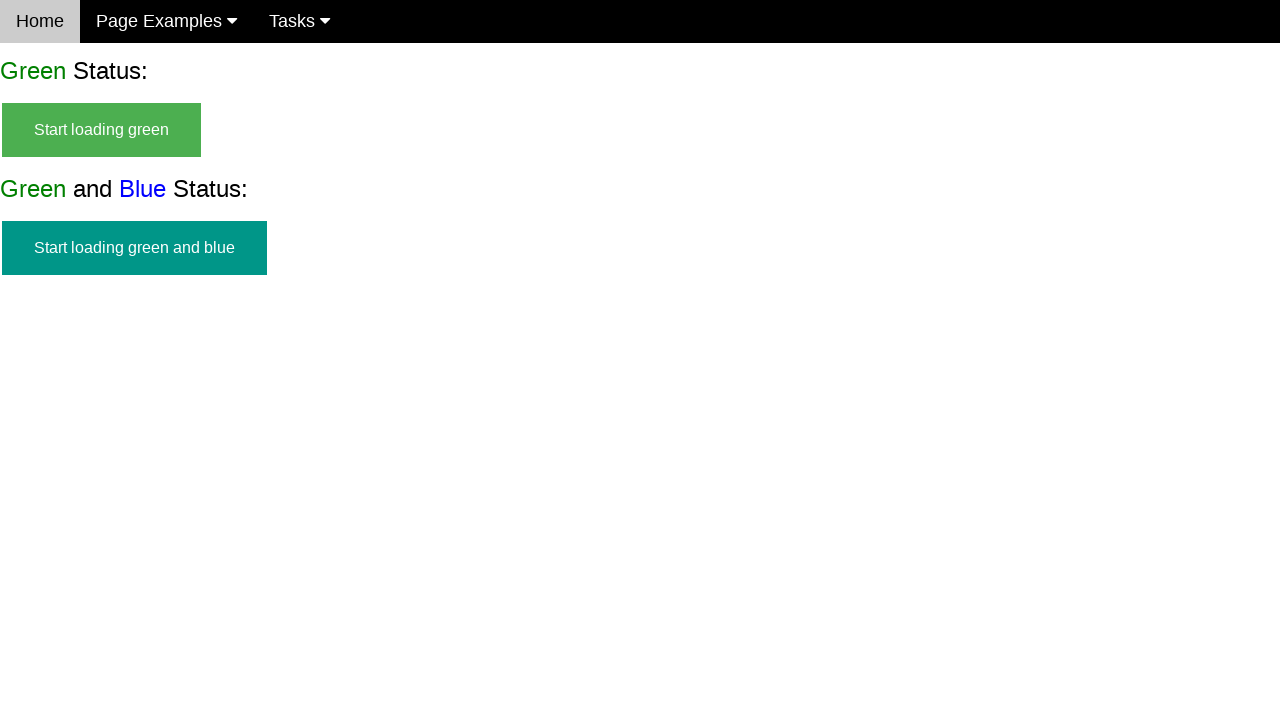

Clicked the green start button at (102, 130) on #start_green
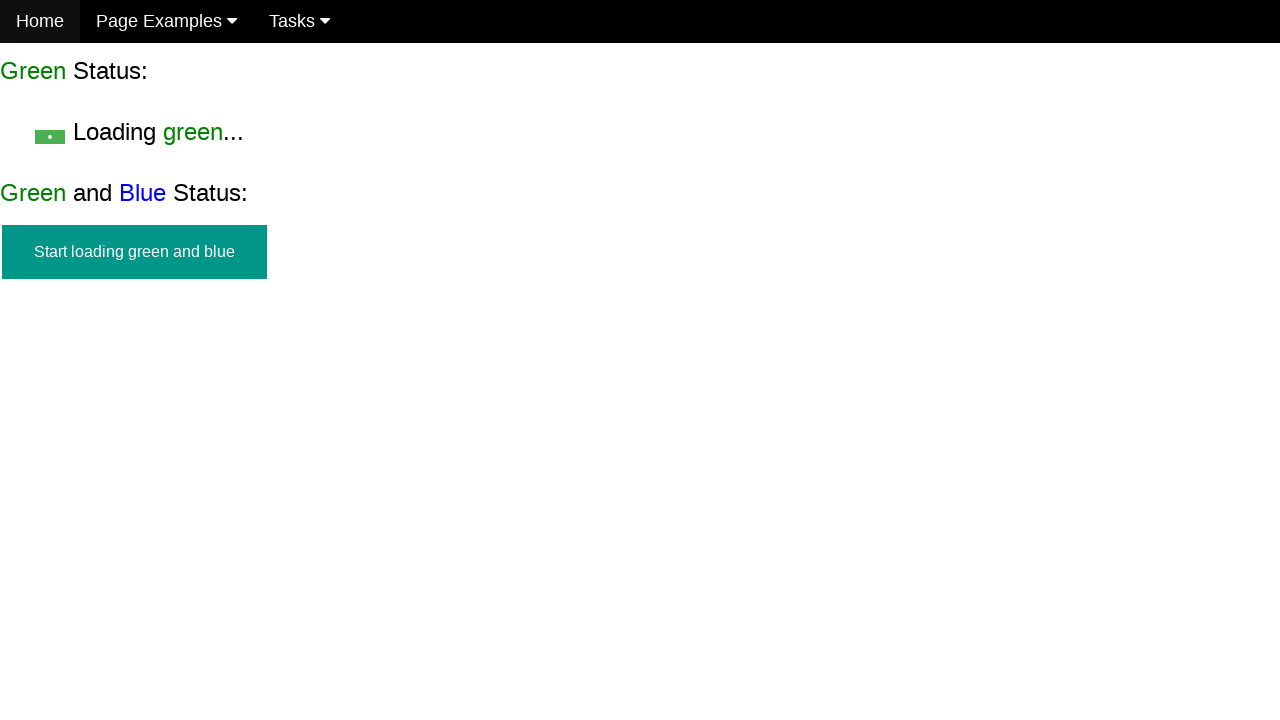

Loading state appeared with 'Loading green...' text
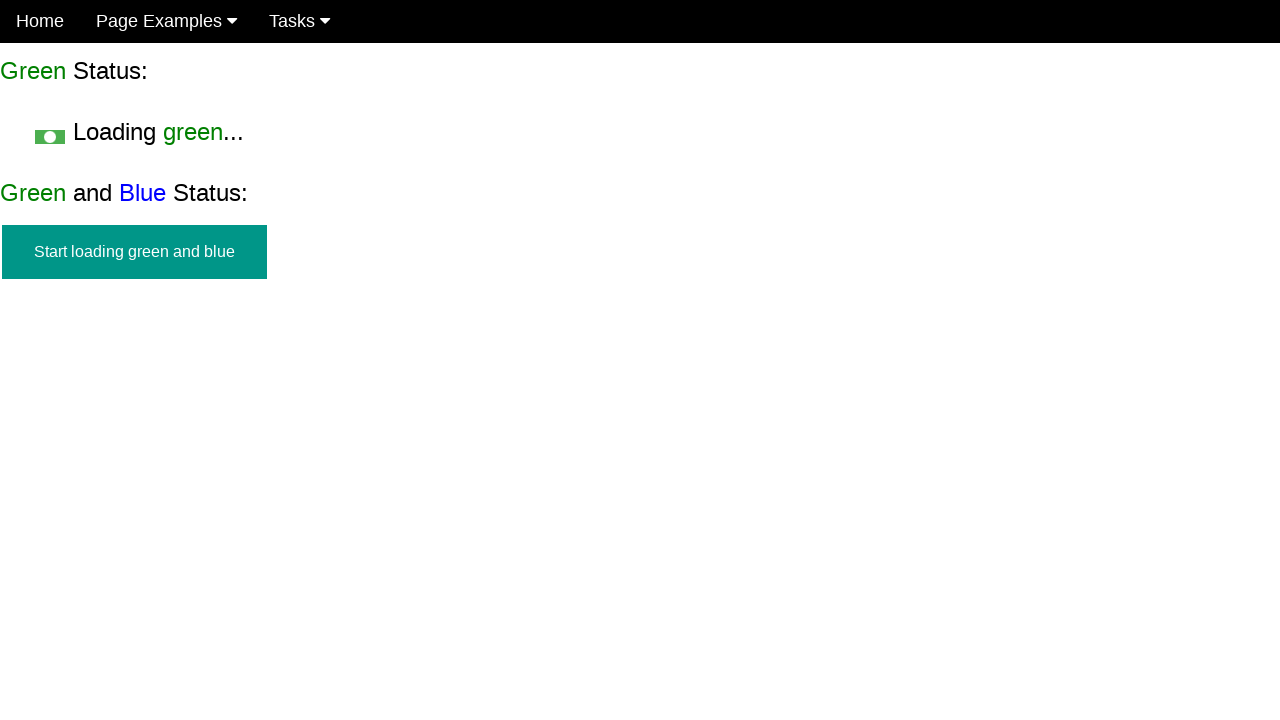

Retrieved loading text content
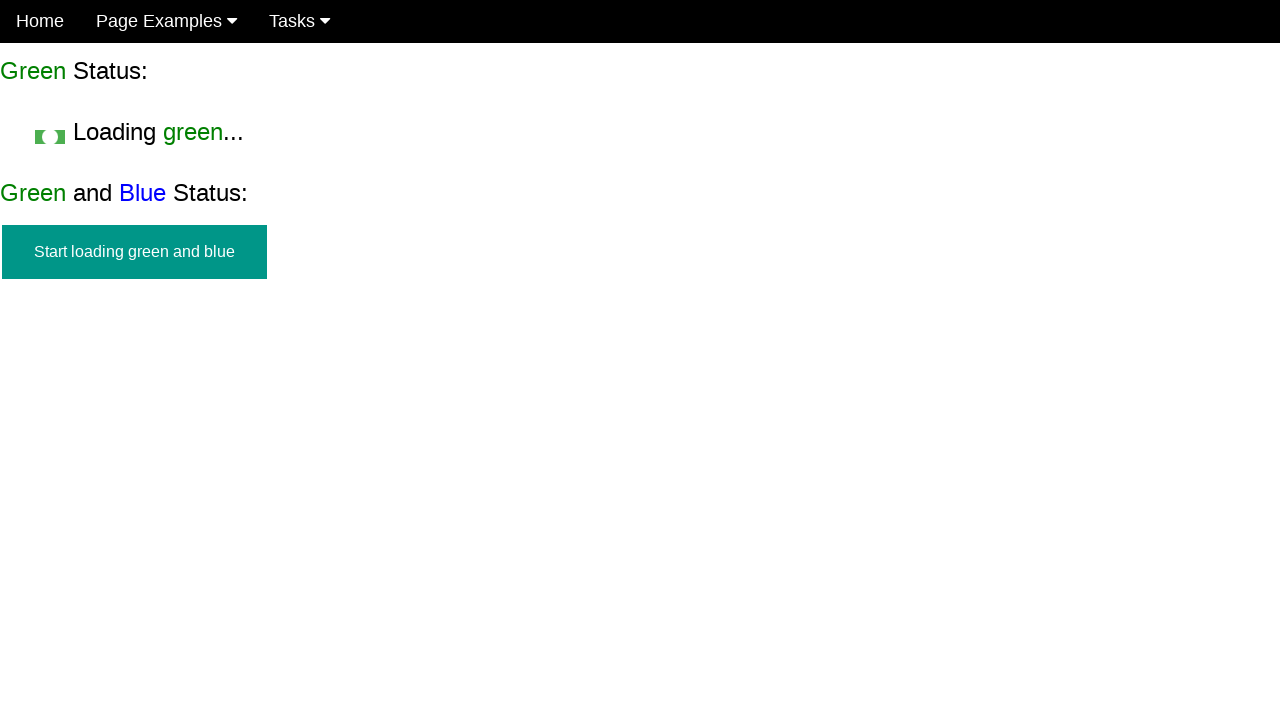

Verified loading text contains 'Loading green...'
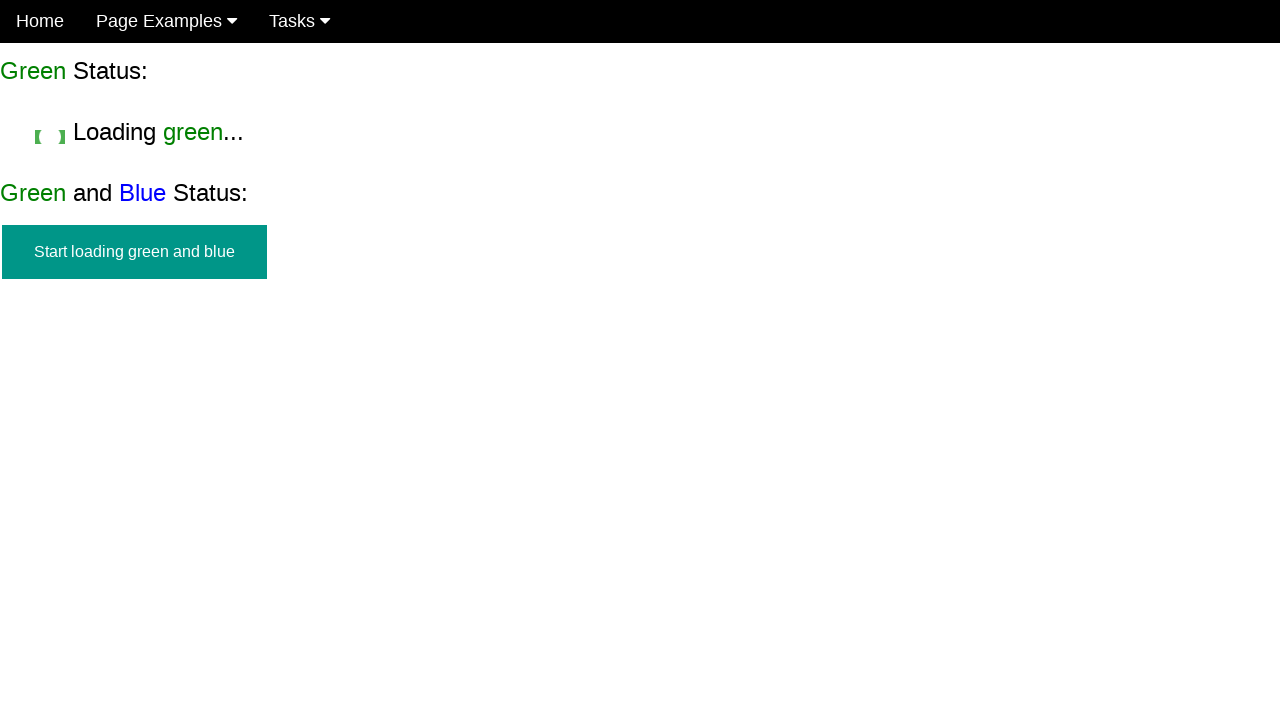

Loading state disappeared after completion
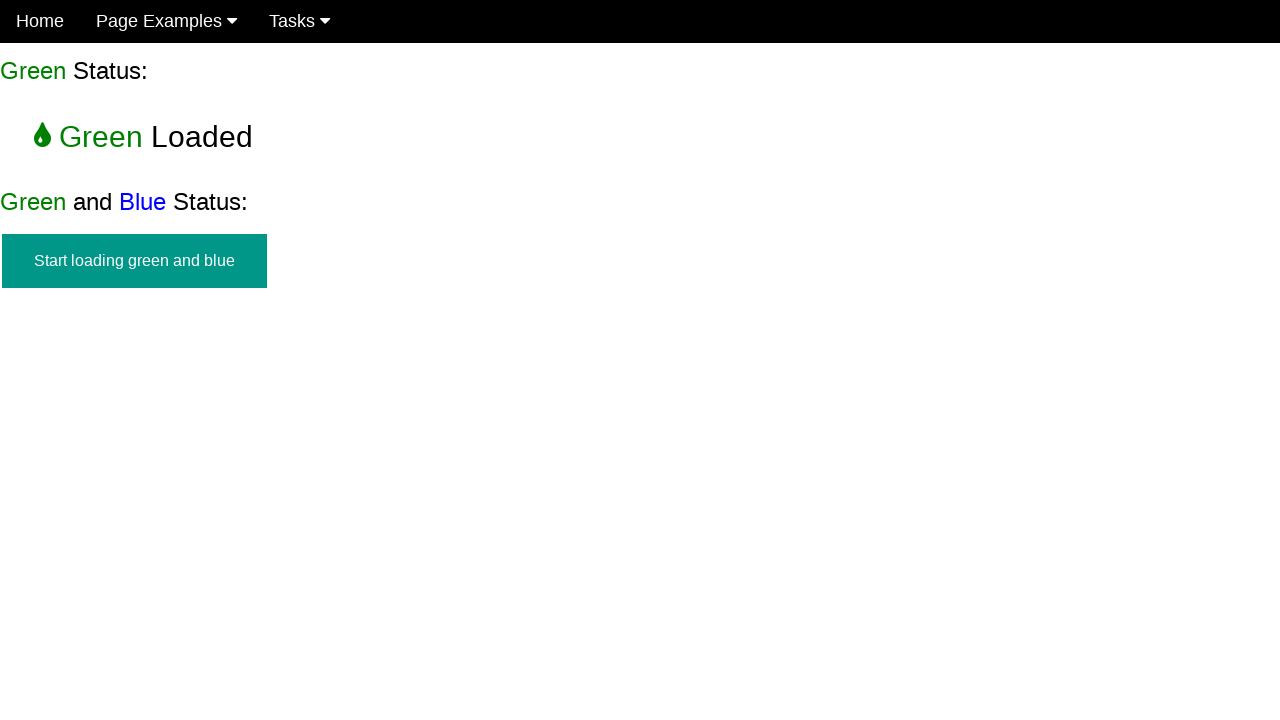

Success message 'Green Loaded' appeared
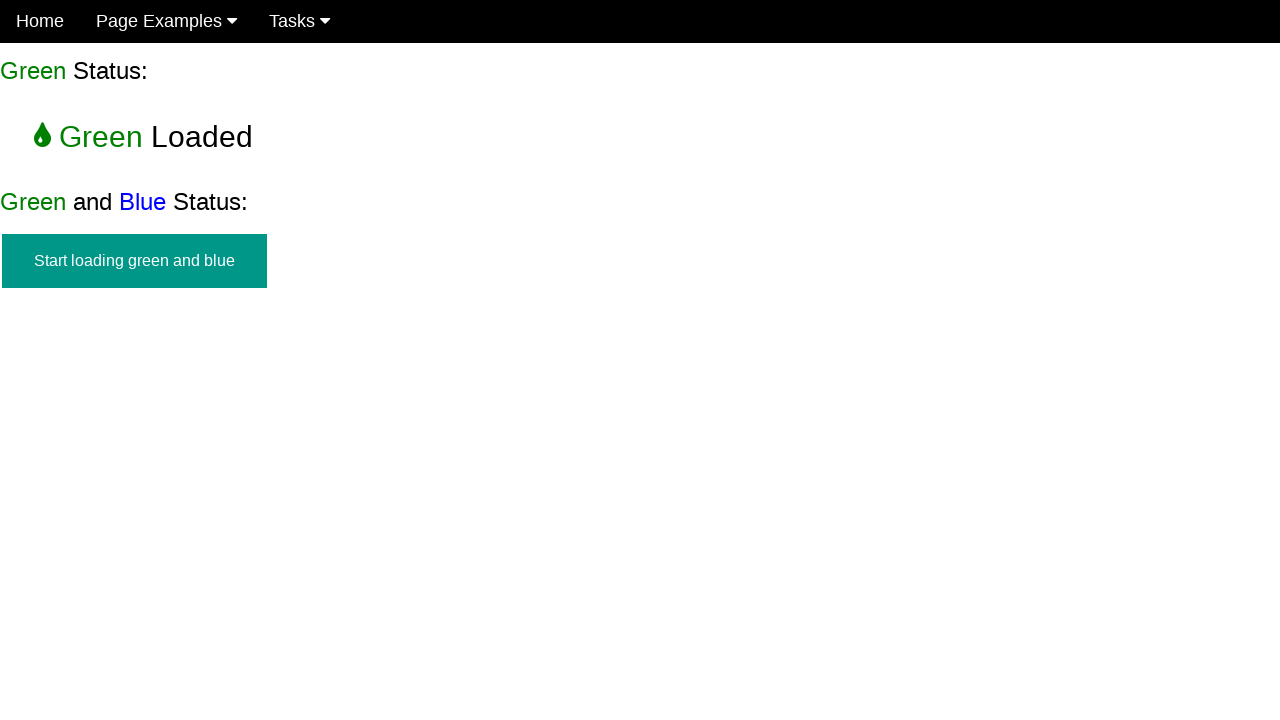

Retrieved success message text content
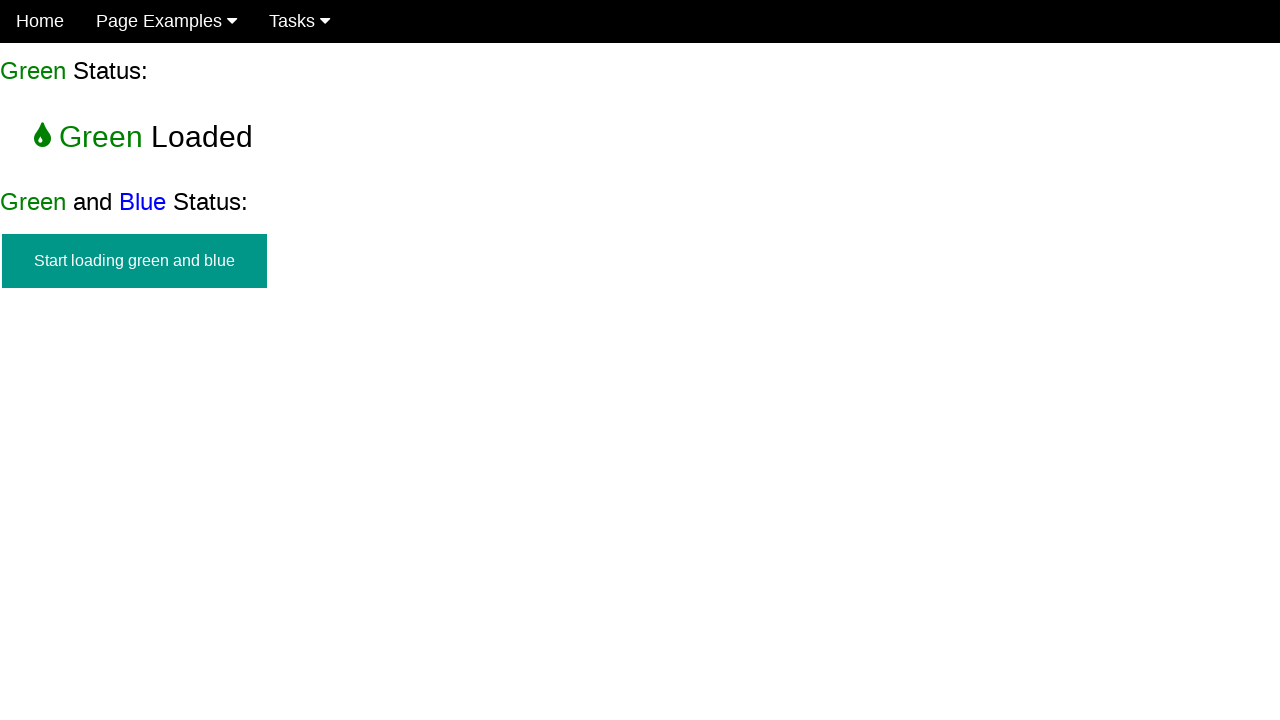

Verified success message contains 'green'
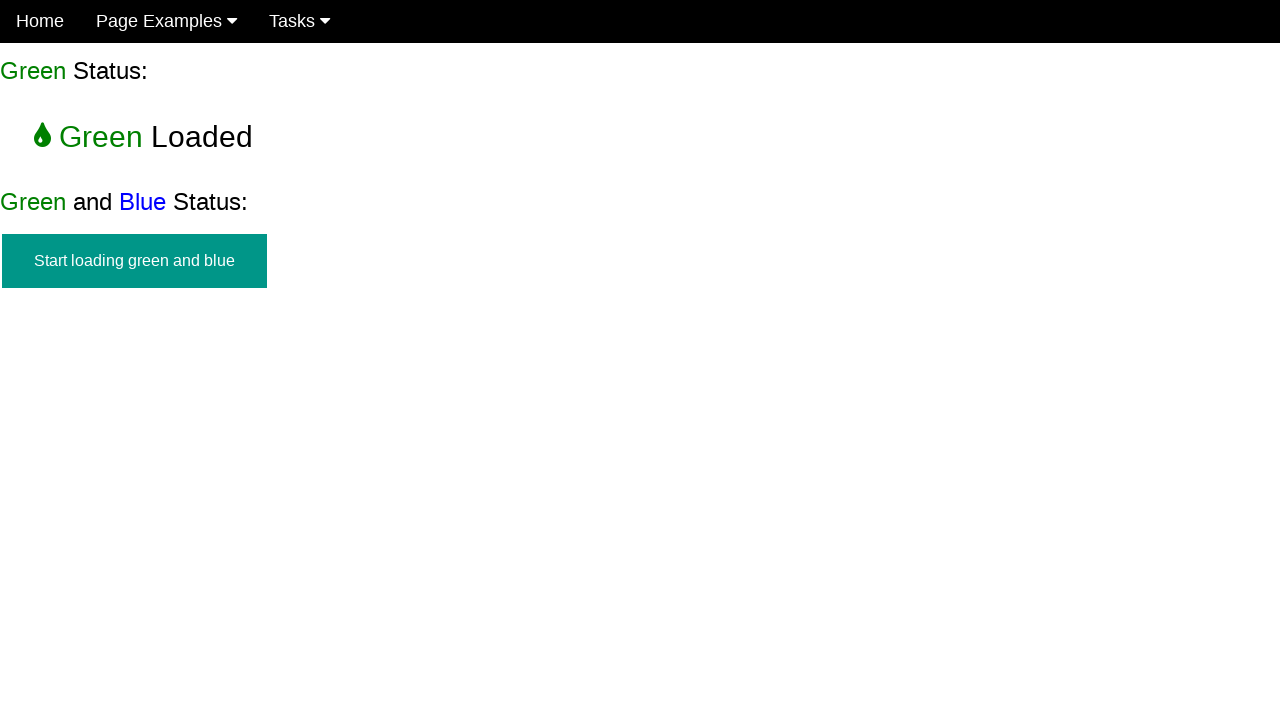

Verified success message contains 'loaded'
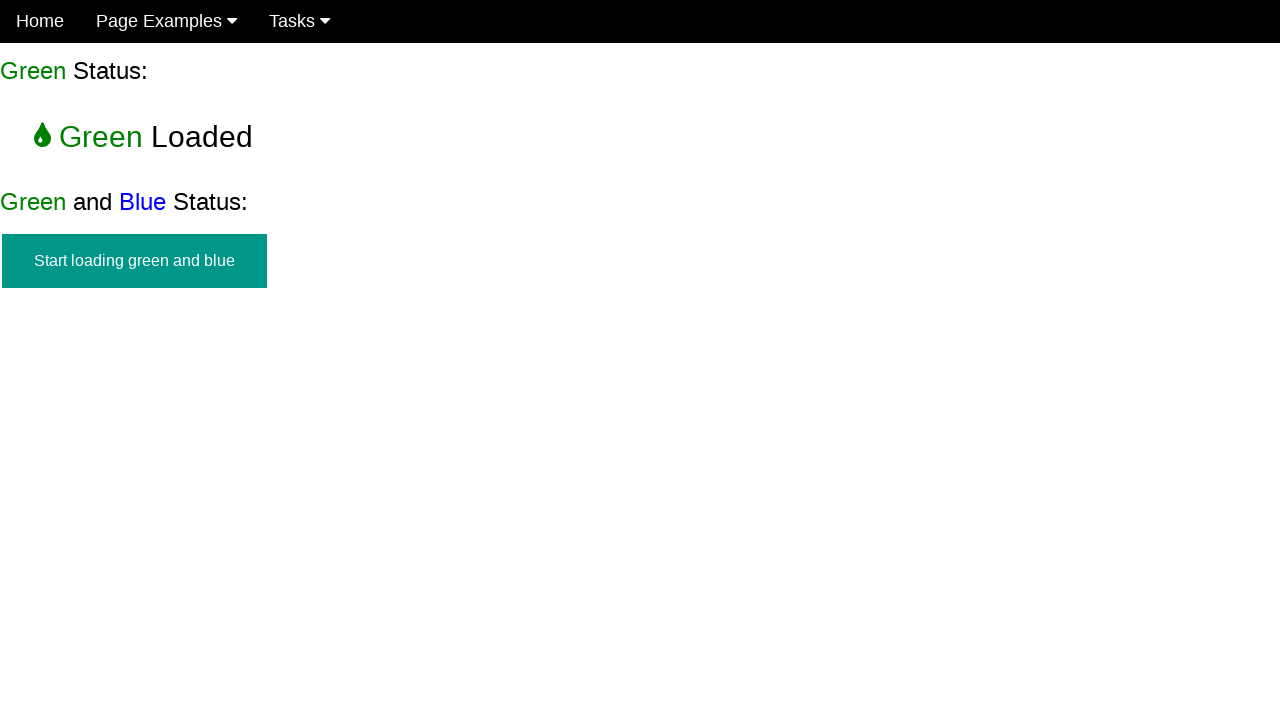

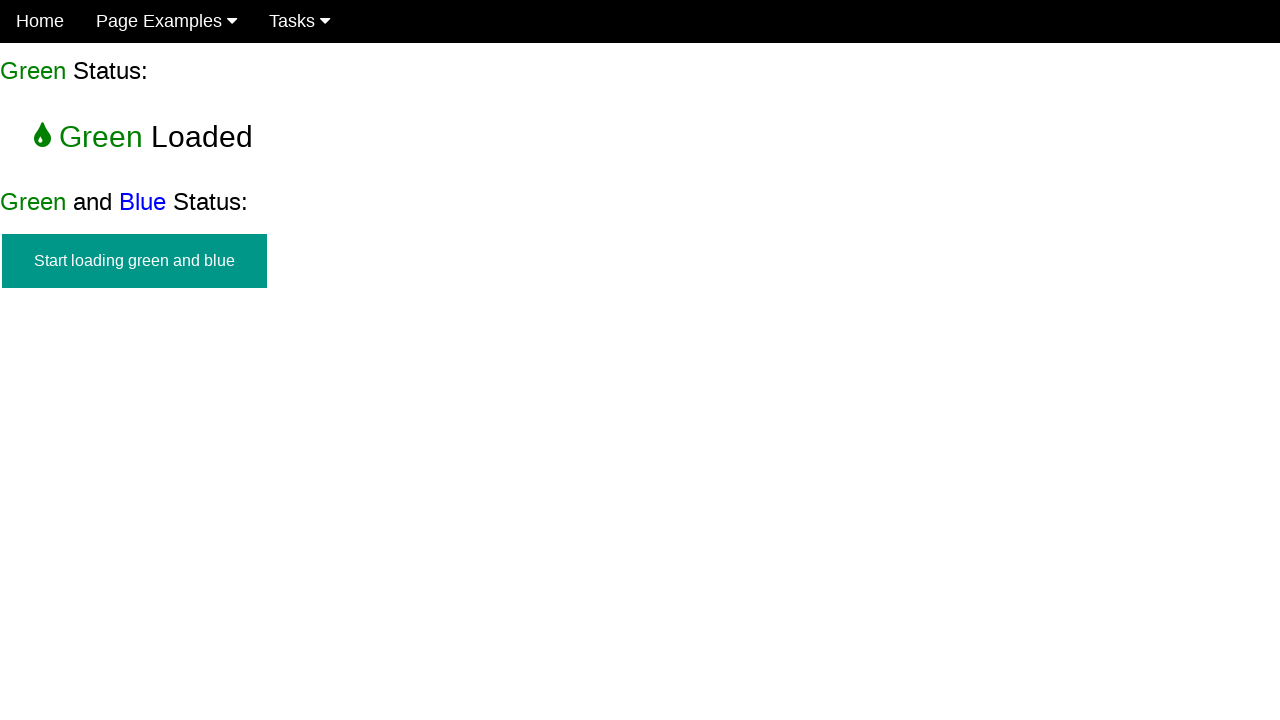